Tests browser navigation functionality by navigating to multiple pages, then using browser back and forward navigation controls

Starting URL: https://sdet.live

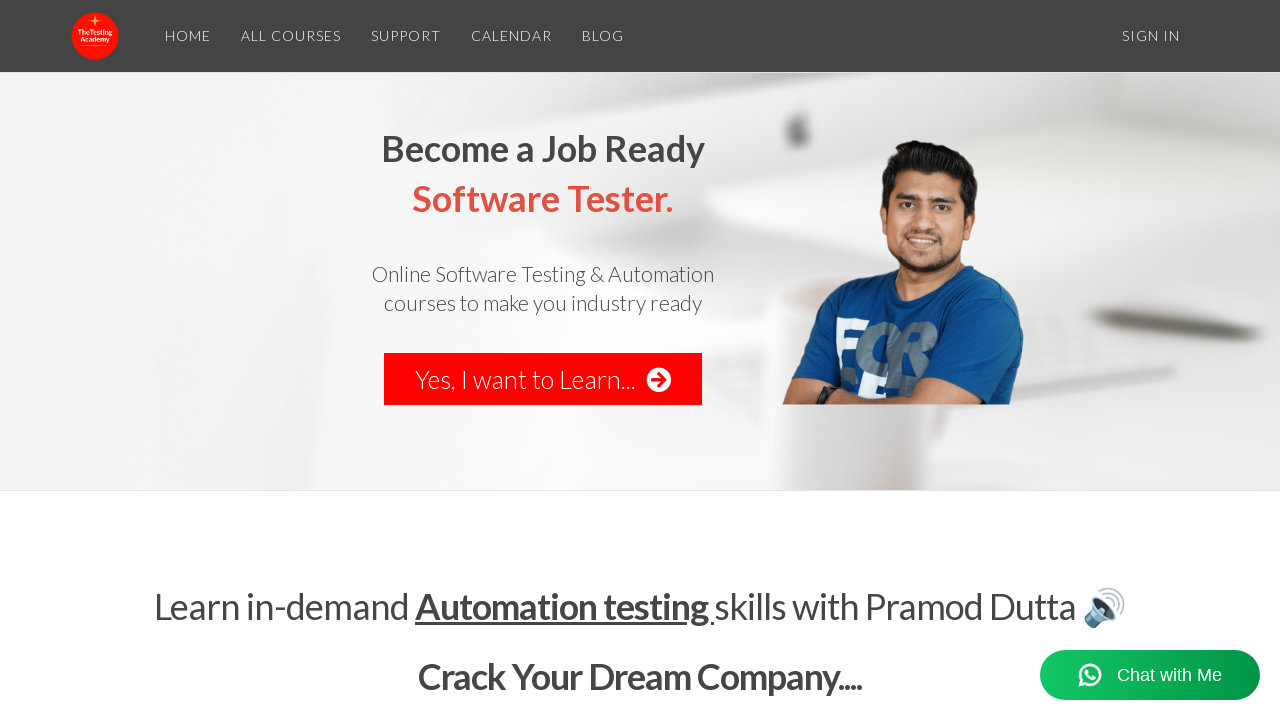

Navigated to starting URL https://sdet.live
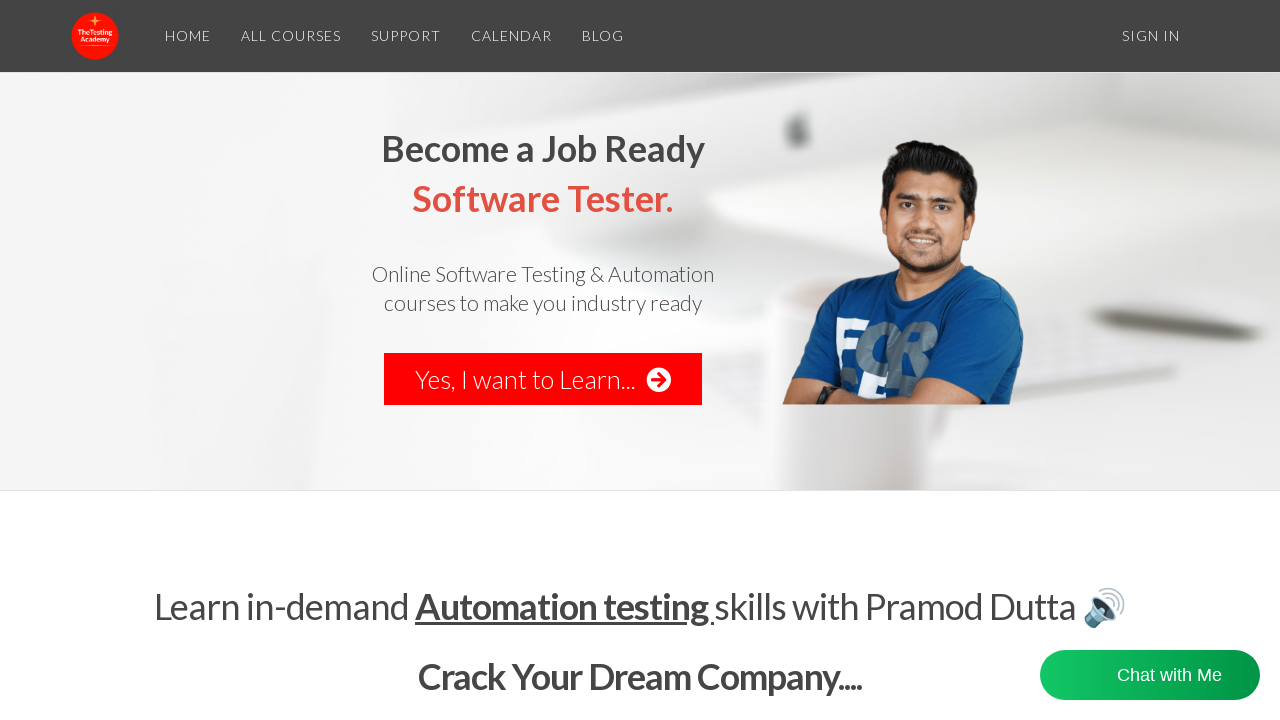

Navigated to second URL https://thetestingacademy.com
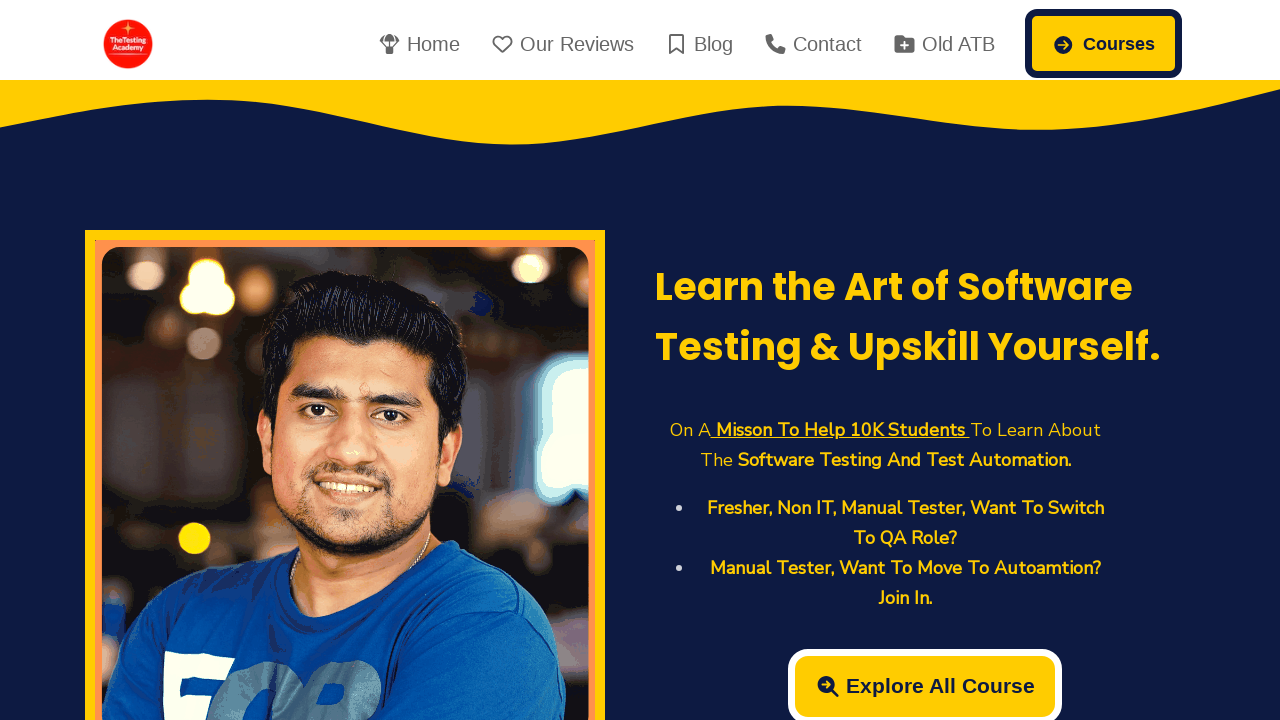

Used browser back button to navigate to previous page
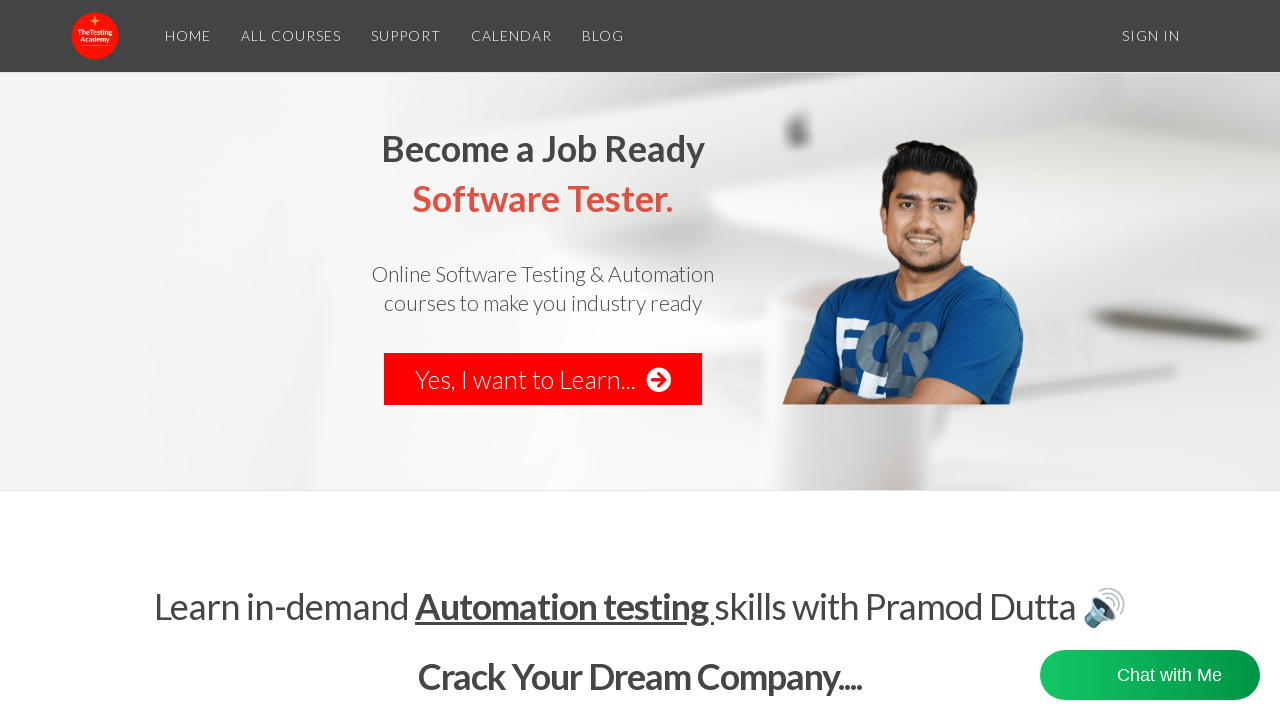

Used browser forward button to navigate to next page
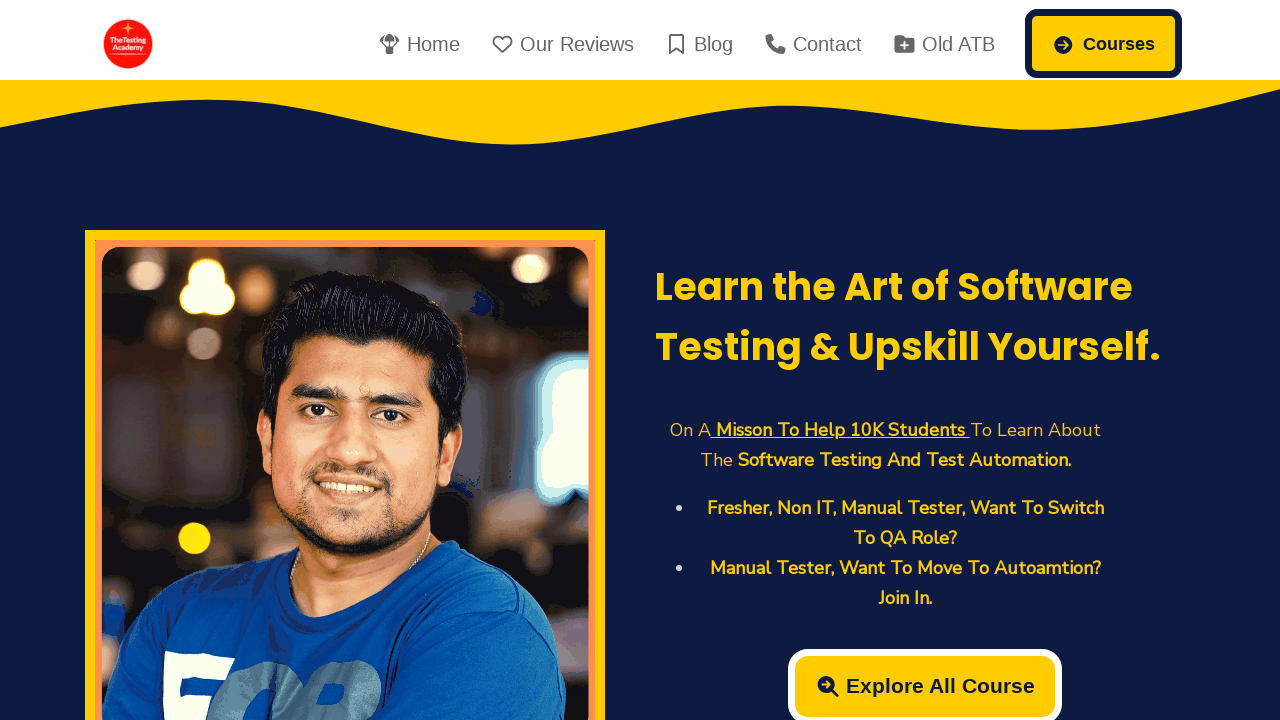

Retrieved page title: TheTestingAcademy | Learn Software Testing and Automation Testing
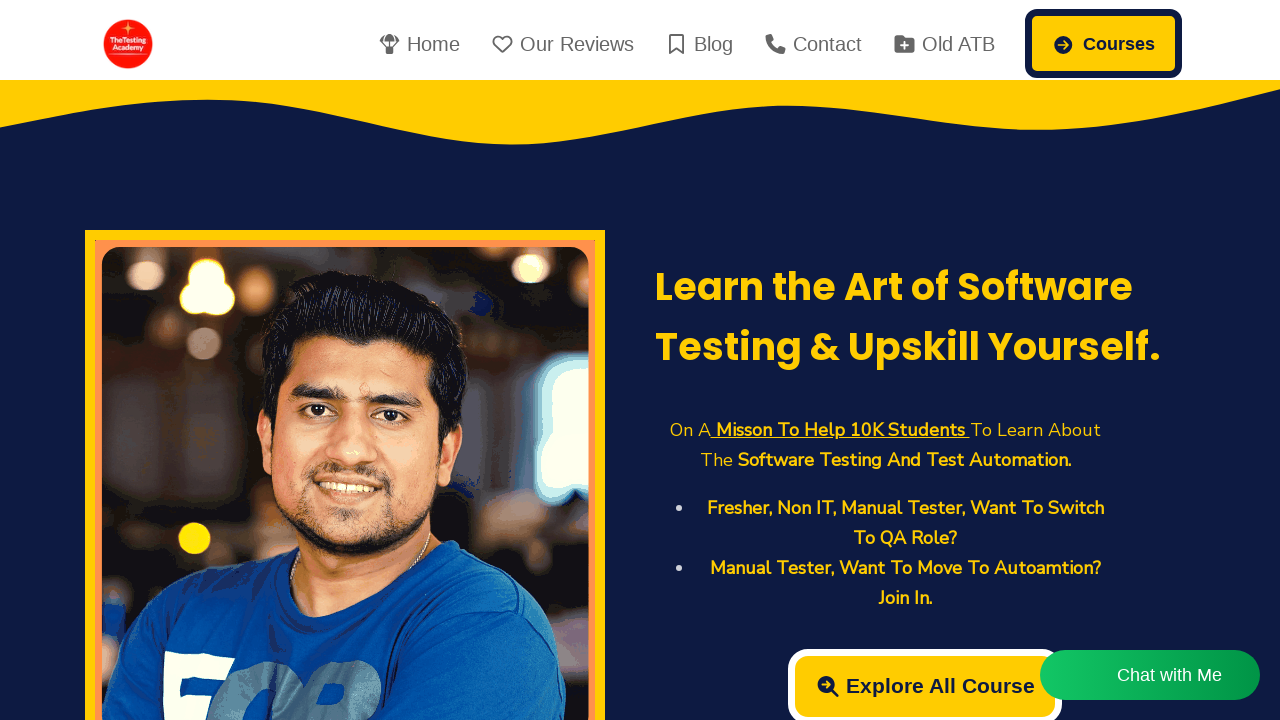

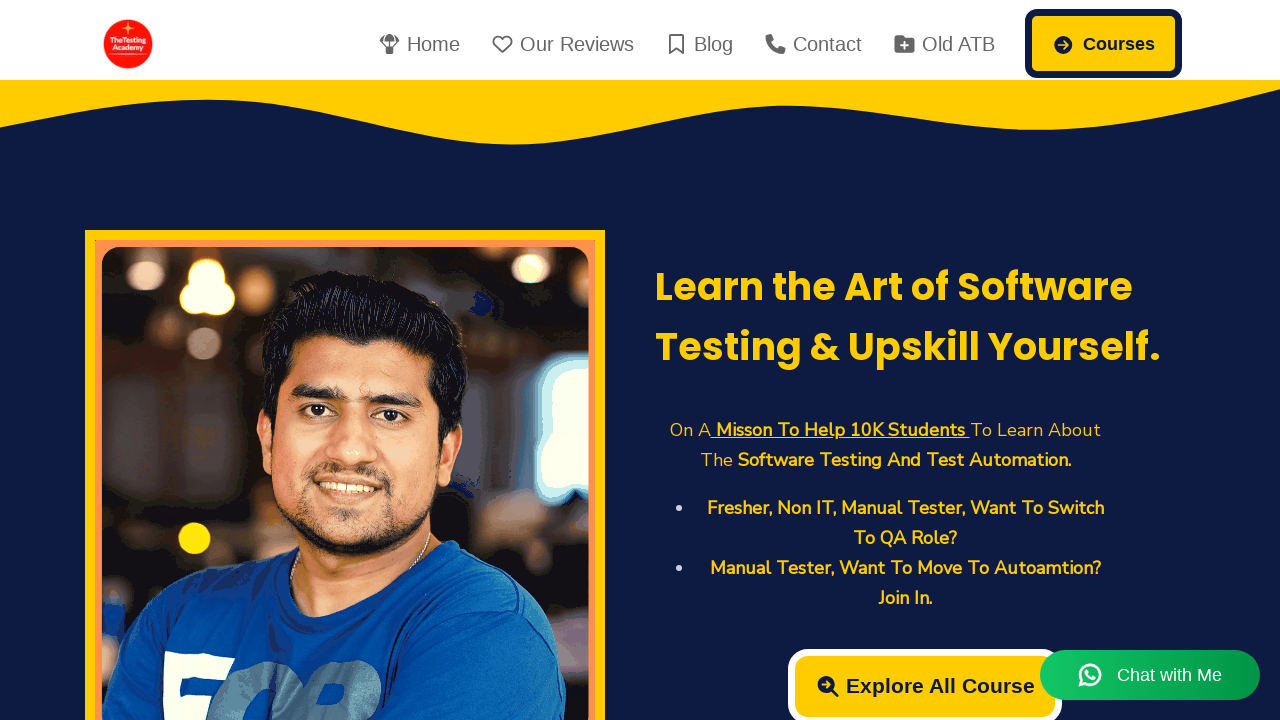